Tests iframe handling by switching between multiple frames, clicking buttons inside frames, handling nested iframes, and verifying button text changes after clicks.

Starting URL: https://leafground.com/frame.xhtml

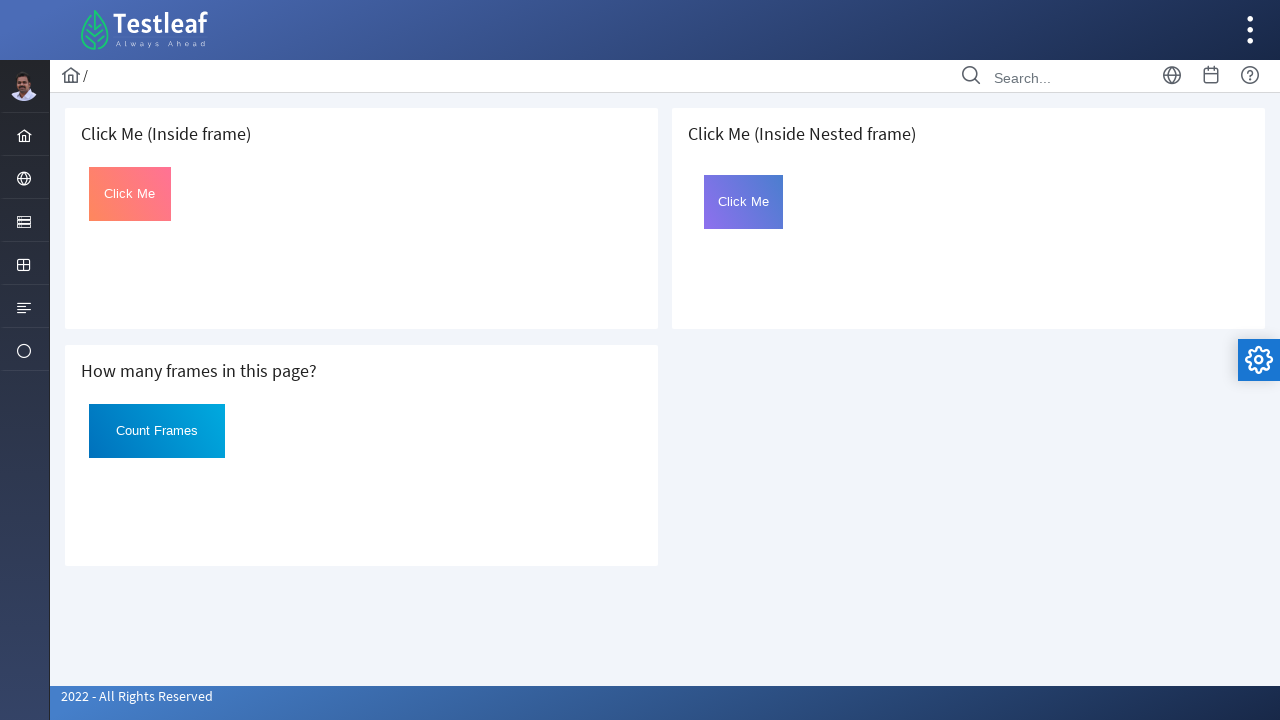

Located first iframe with src='default.xhtml'
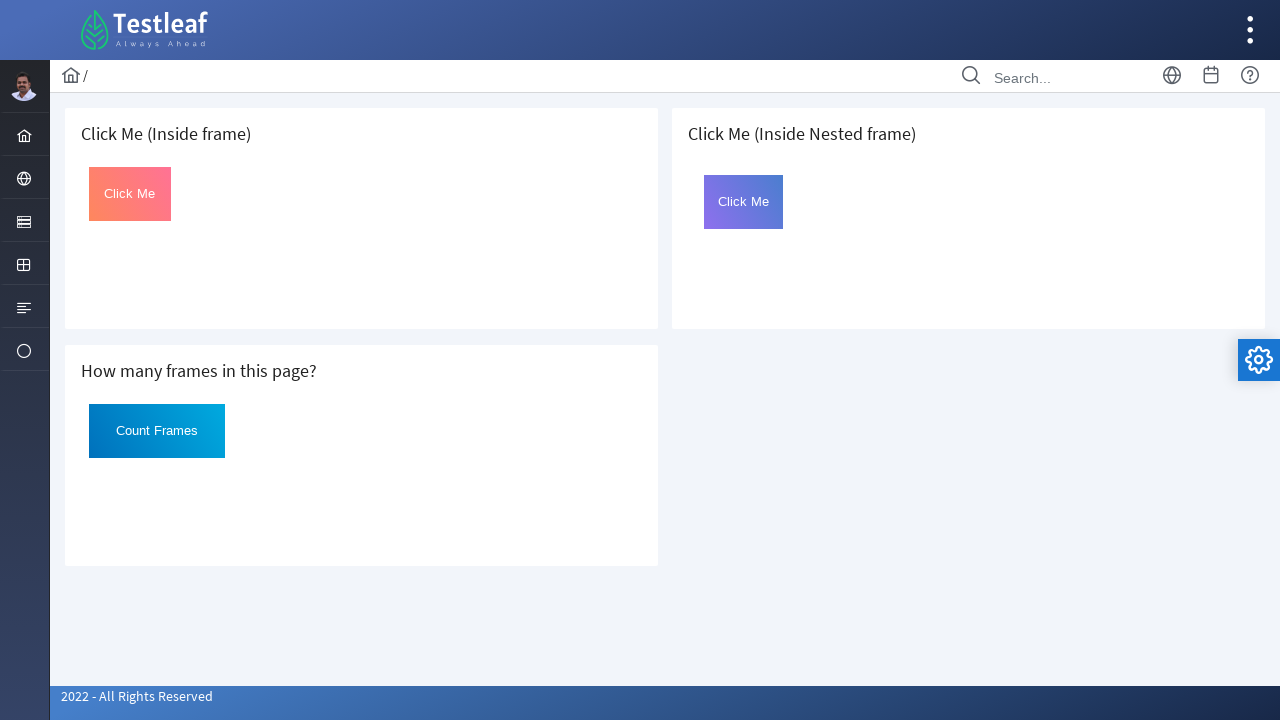

Clicked button with id='Click' in first iframe at (130, 194) on iframe[src='default.xhtml'] >> internal:control=enter-frame >> (//button[@id='Cl
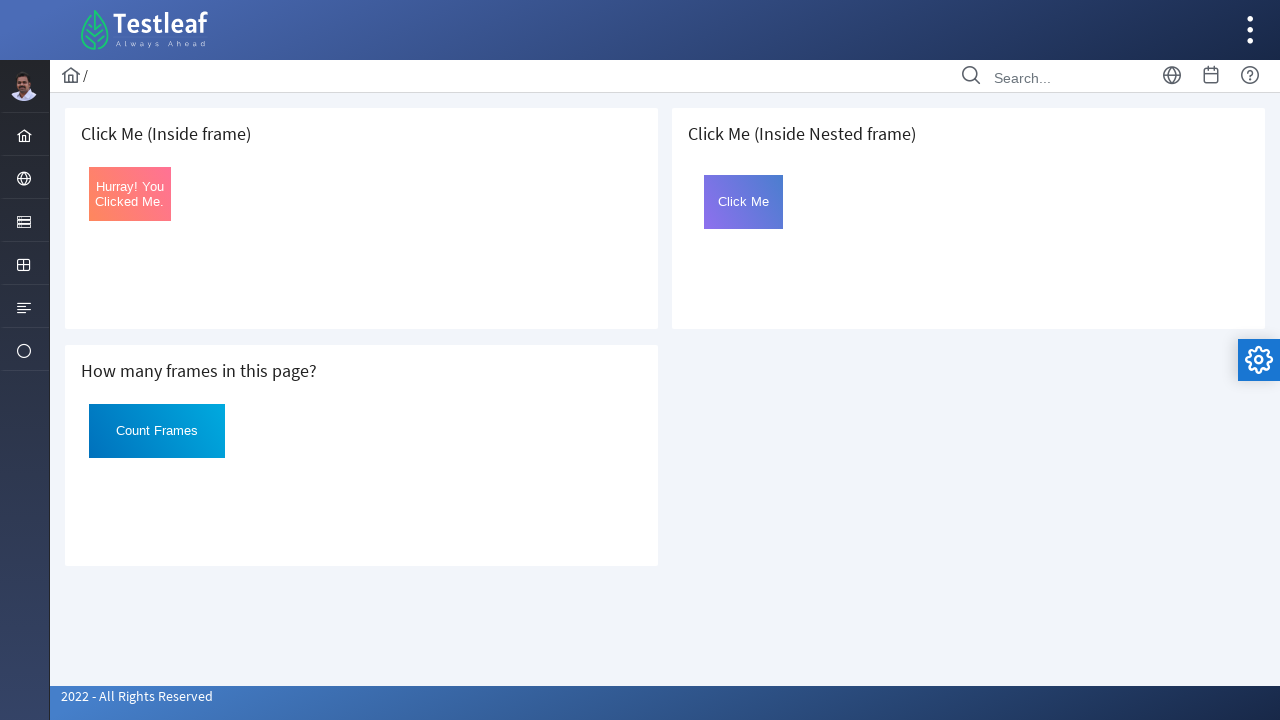

Button text changed to 'Hurray! You Clicked Me.' in first iframe
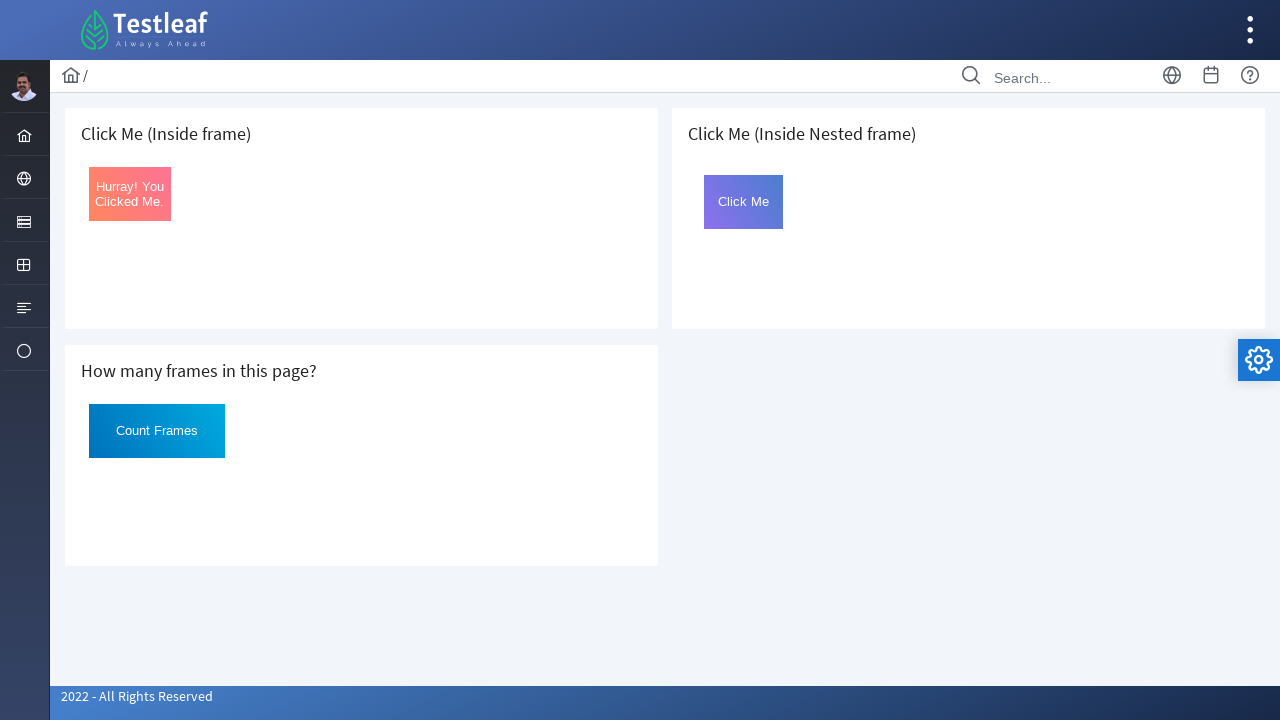

Located iframe with src='nested.xhtml'
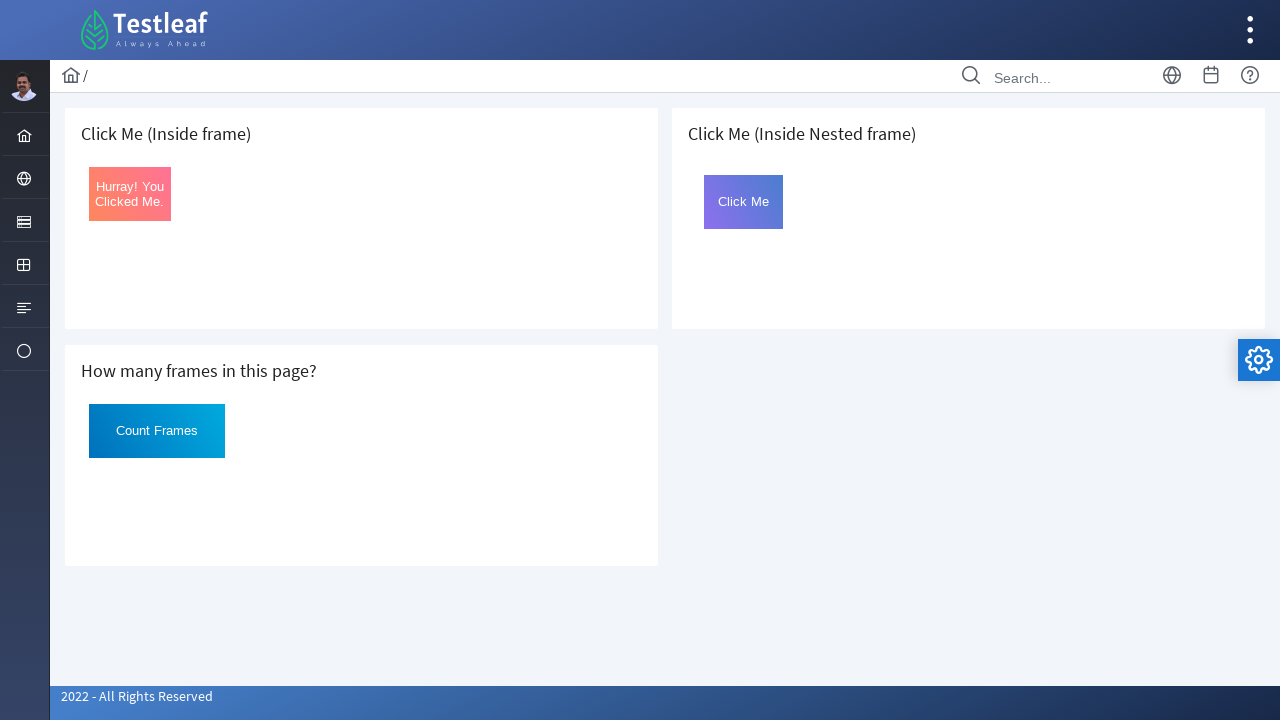

Clicked 'Count Frames' button in nested iframe at (157, 431) on iframe[src='nested.xhtml'] >> internal:control=enter-frame >> button:has-text('C
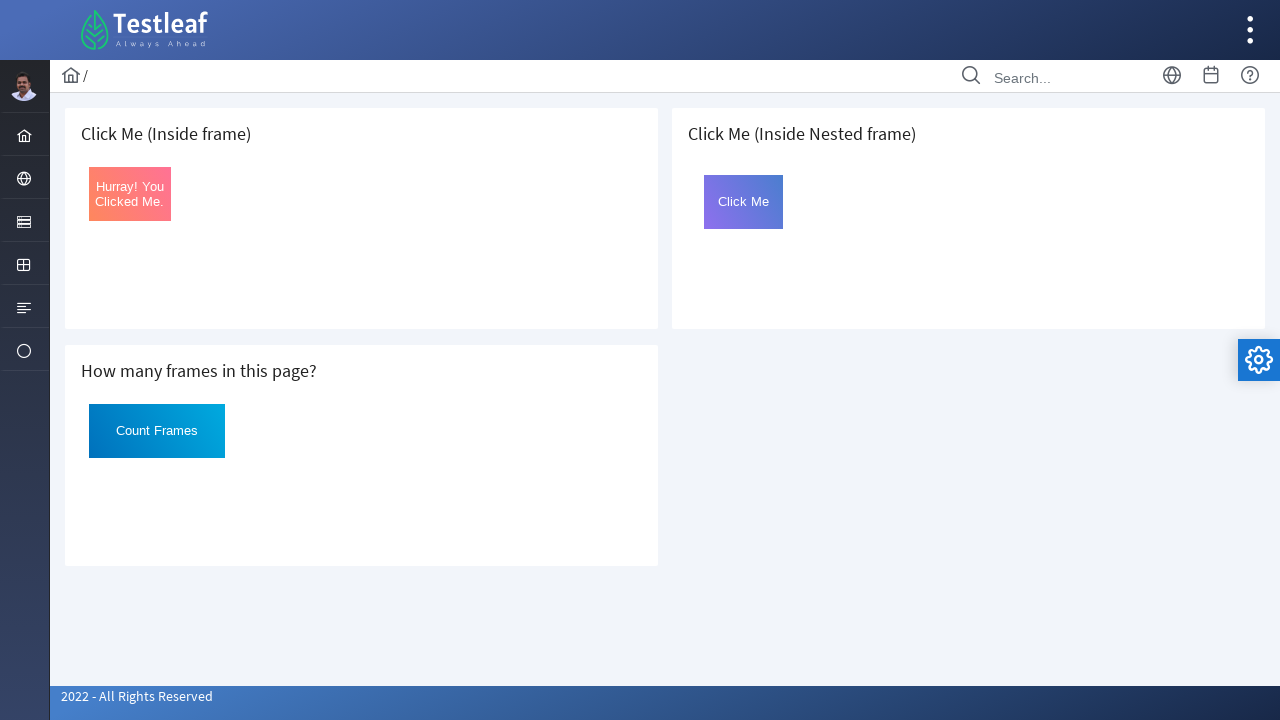

Located iframe with src='page.xhtml'
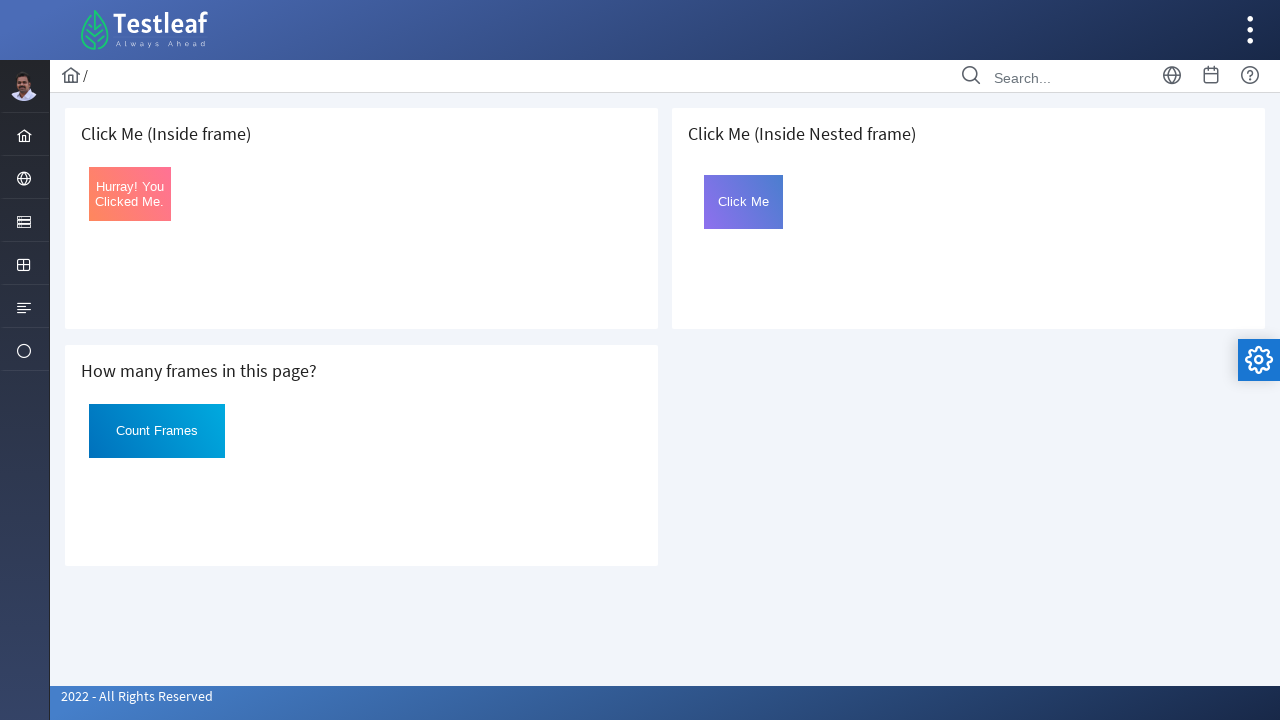

Located nested iframe with src='framebutton.xhtml' inside page.xhtml
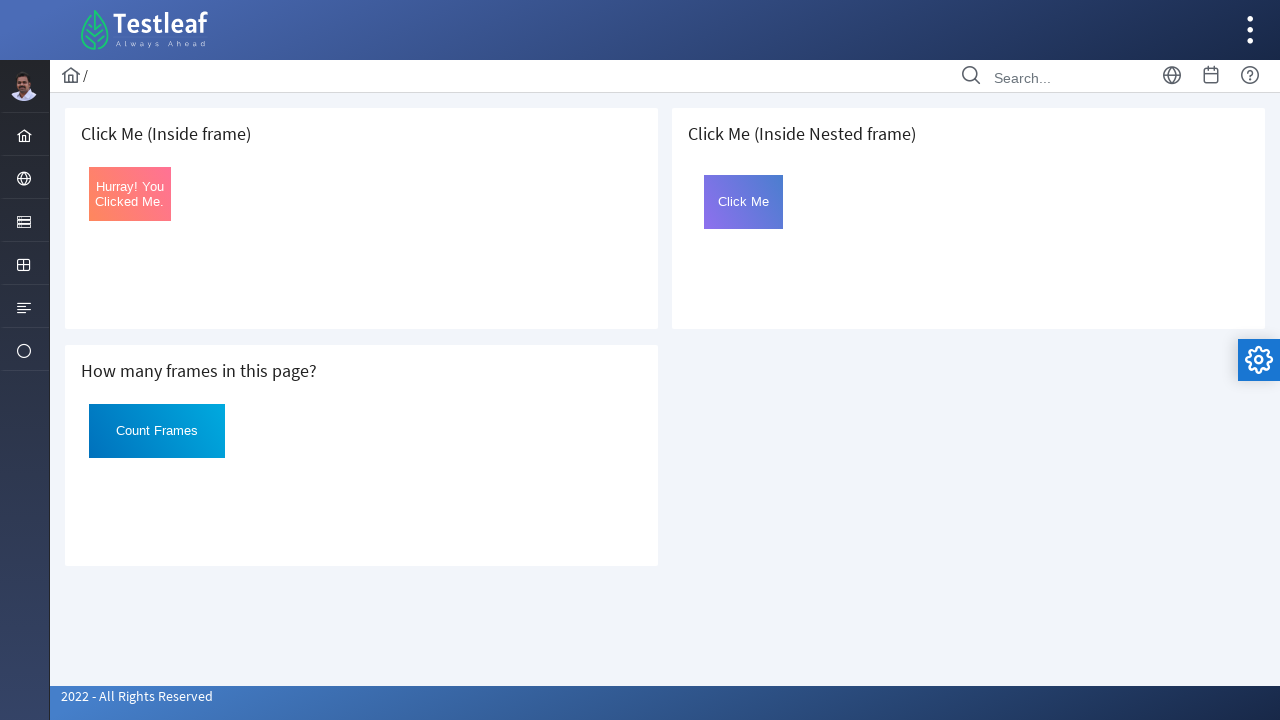

Clicked button with id='Click' in nested framebutton.xhtml iframe at (744, 202) on iframe[src='page.xhtml'] >> internal:control=enter-frame >> iframe[src='framebut
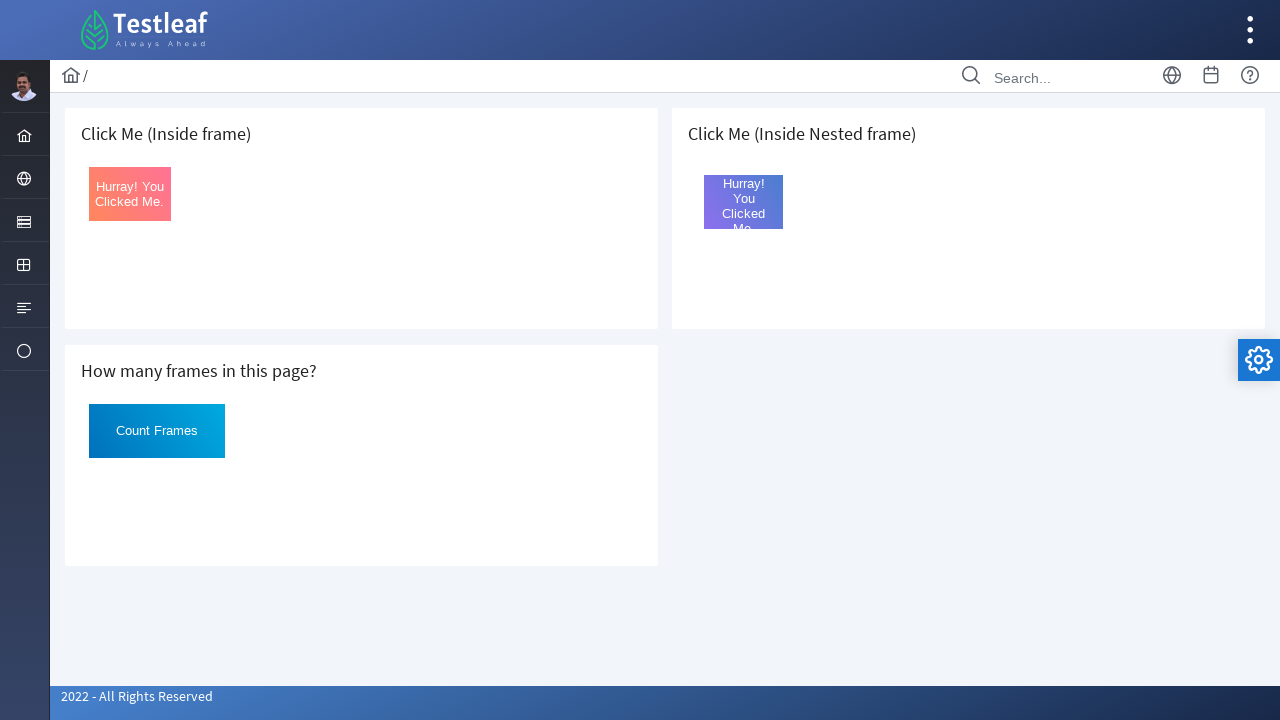

Button text changed to 'Hurray! You Clicked Me.' in nested iframe
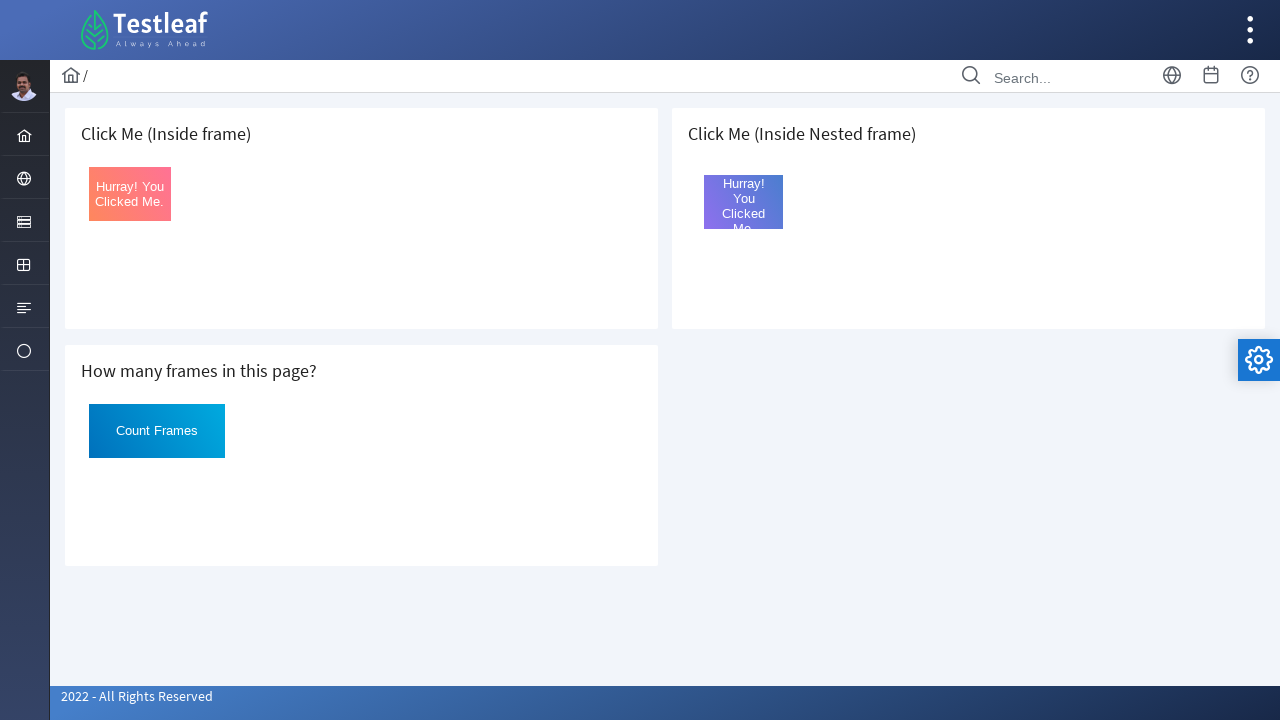

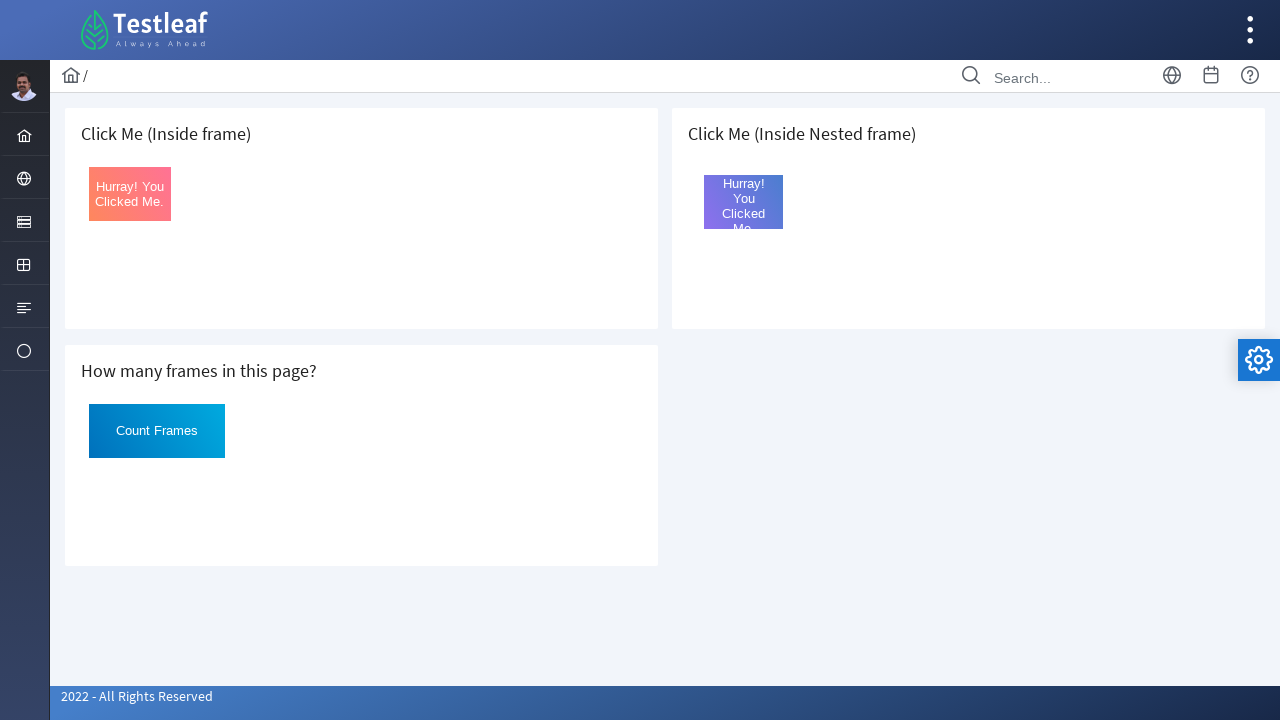